Hovers over the Resources menu and clicks on a resources link

Starting URL: https://www.entrata.com/

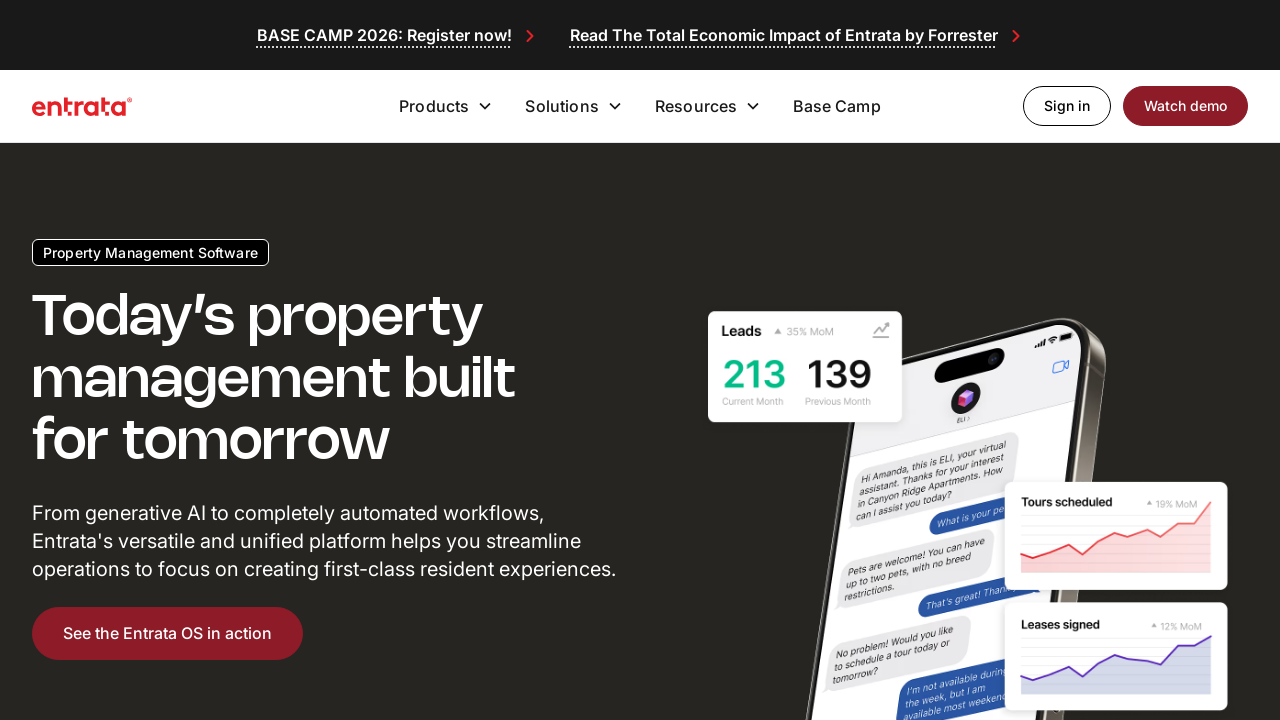

Hovered over the Resources menu at (696, 106) on nav >> text=Resources
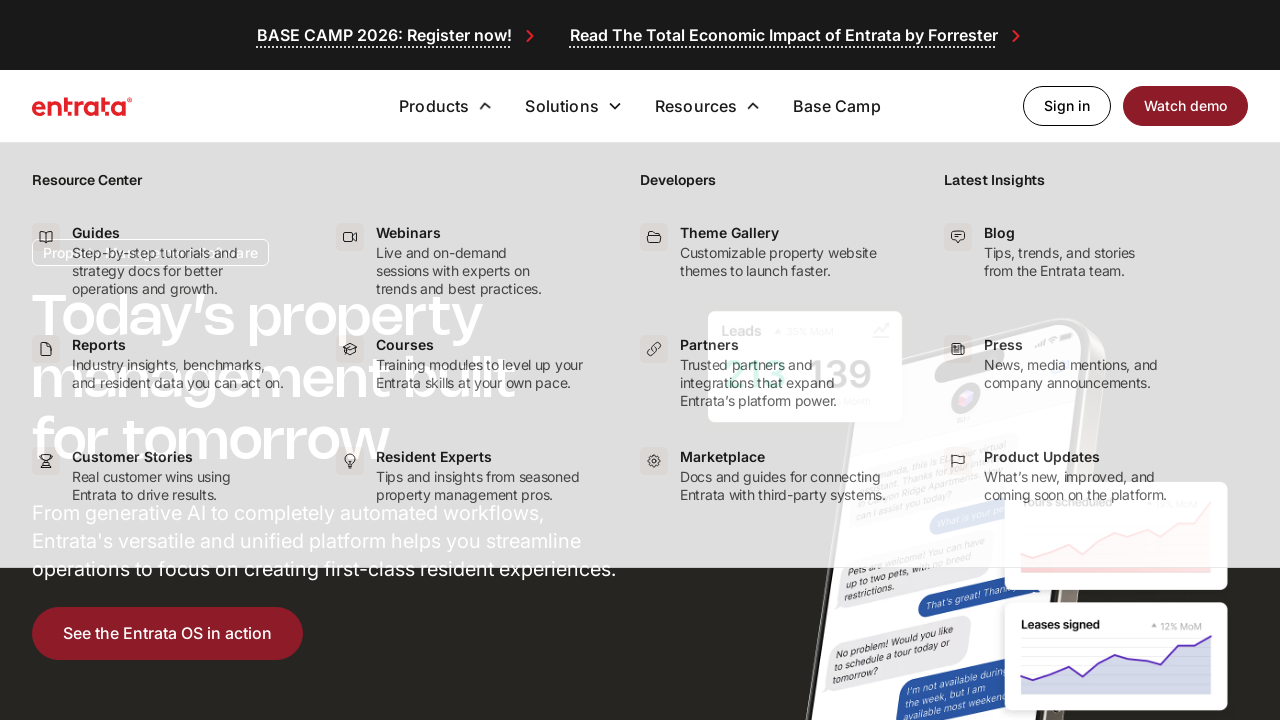

Waited 500ms for dropdown to appear
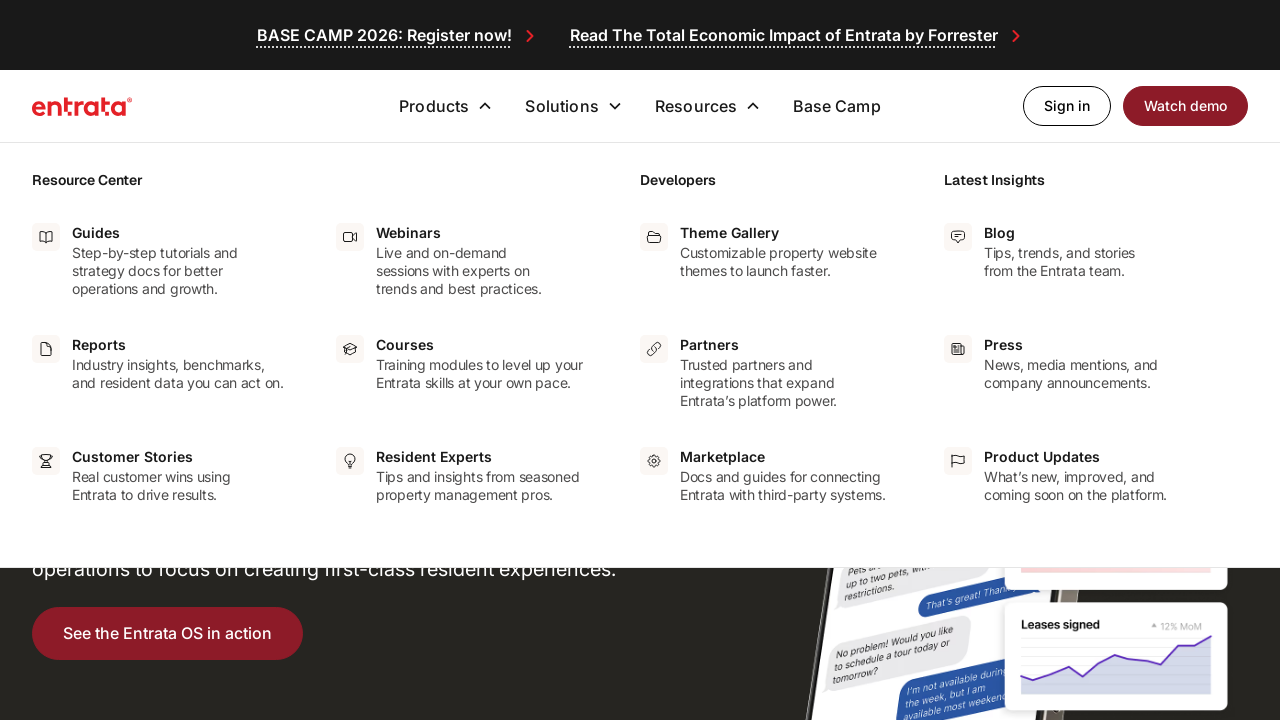

Clicked on Resources link in dropdown menu at (1152, 704) on nav >> a:has-text('Resources')
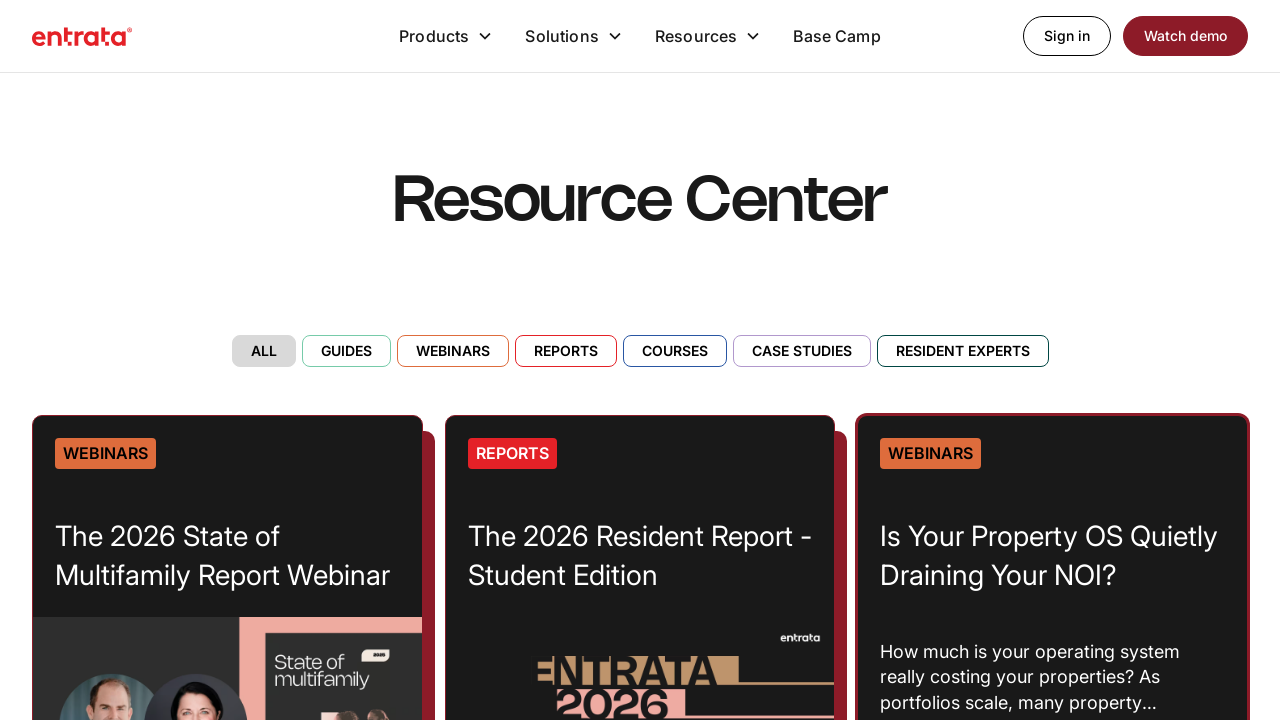

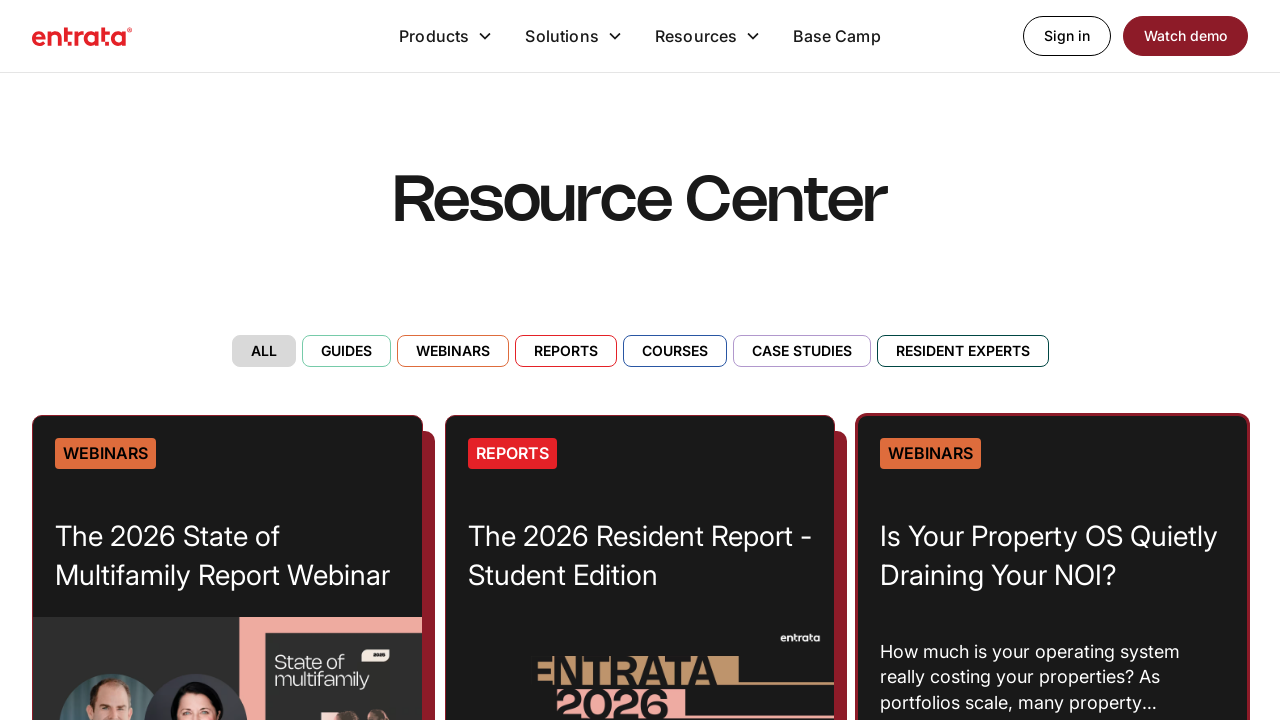